Navigates to Javascript prompt section in the popups area

Starting URL: https://demoapps.qspiders.com/ui

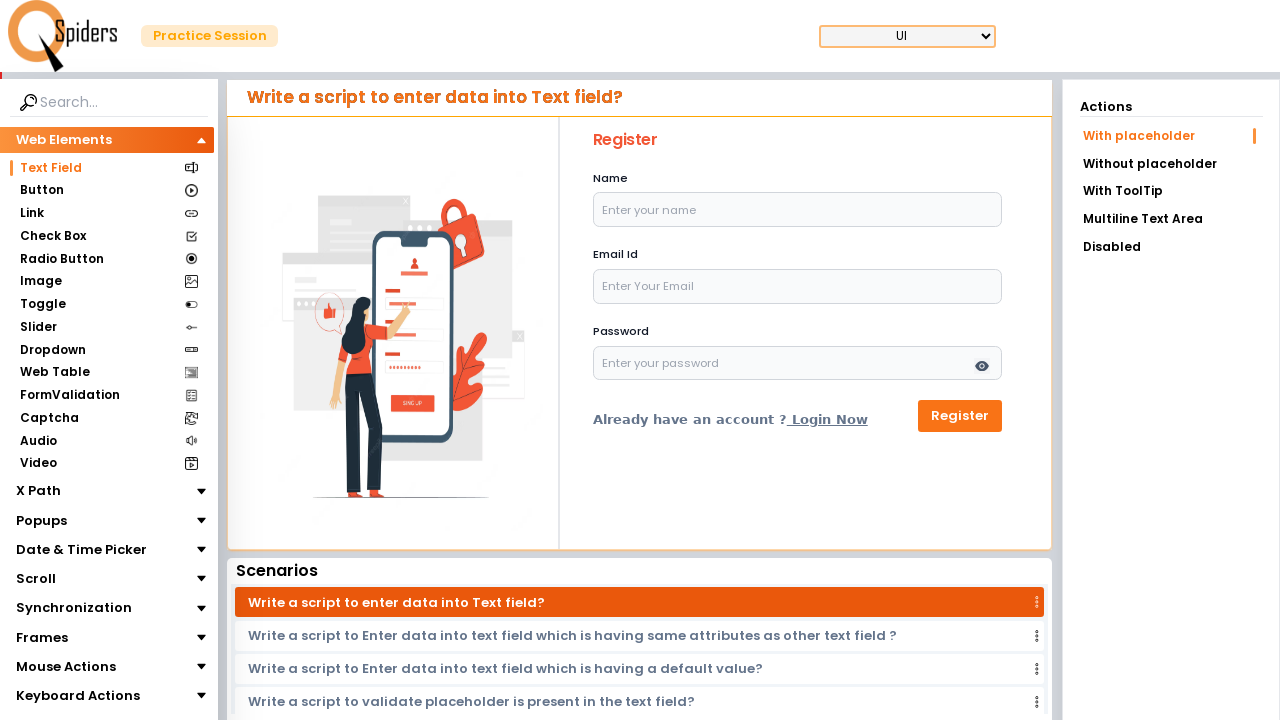

Clicked on Popups section at (42, 520) on xpath=//section[text()='Popups']
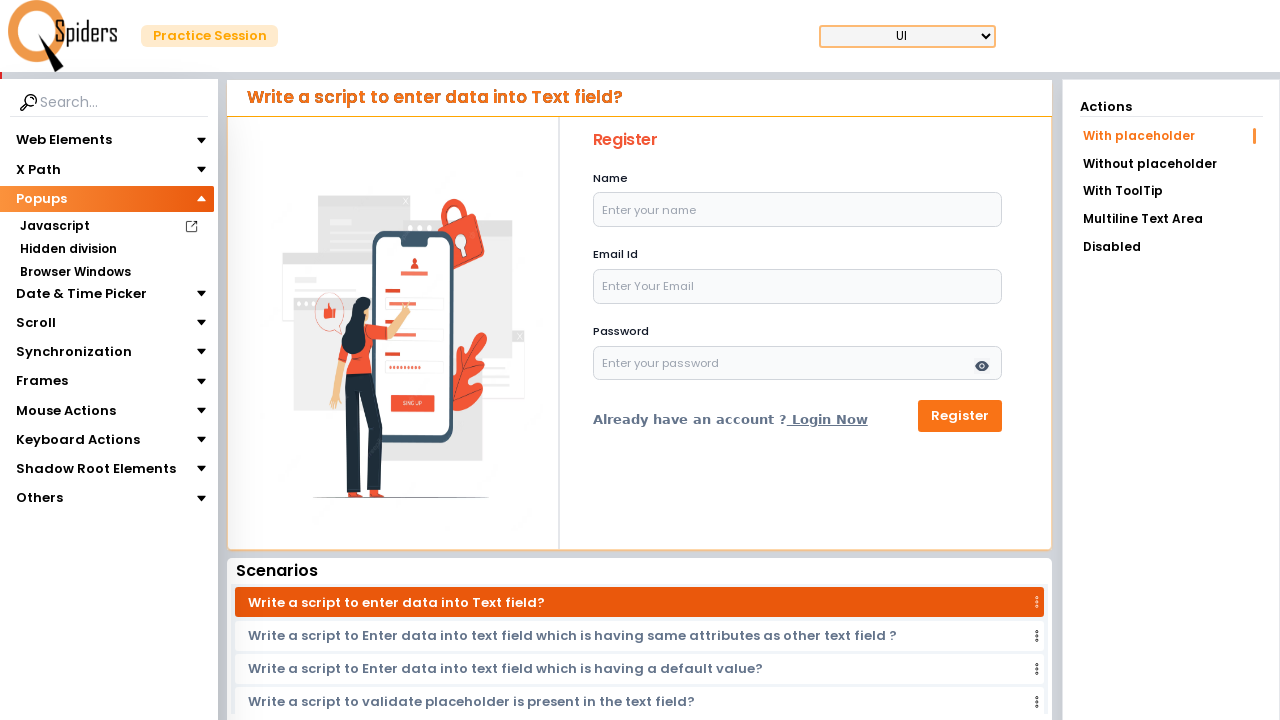

Clicked on Javascript section at (54, 226) on xpath=//section[text()='Javascript']
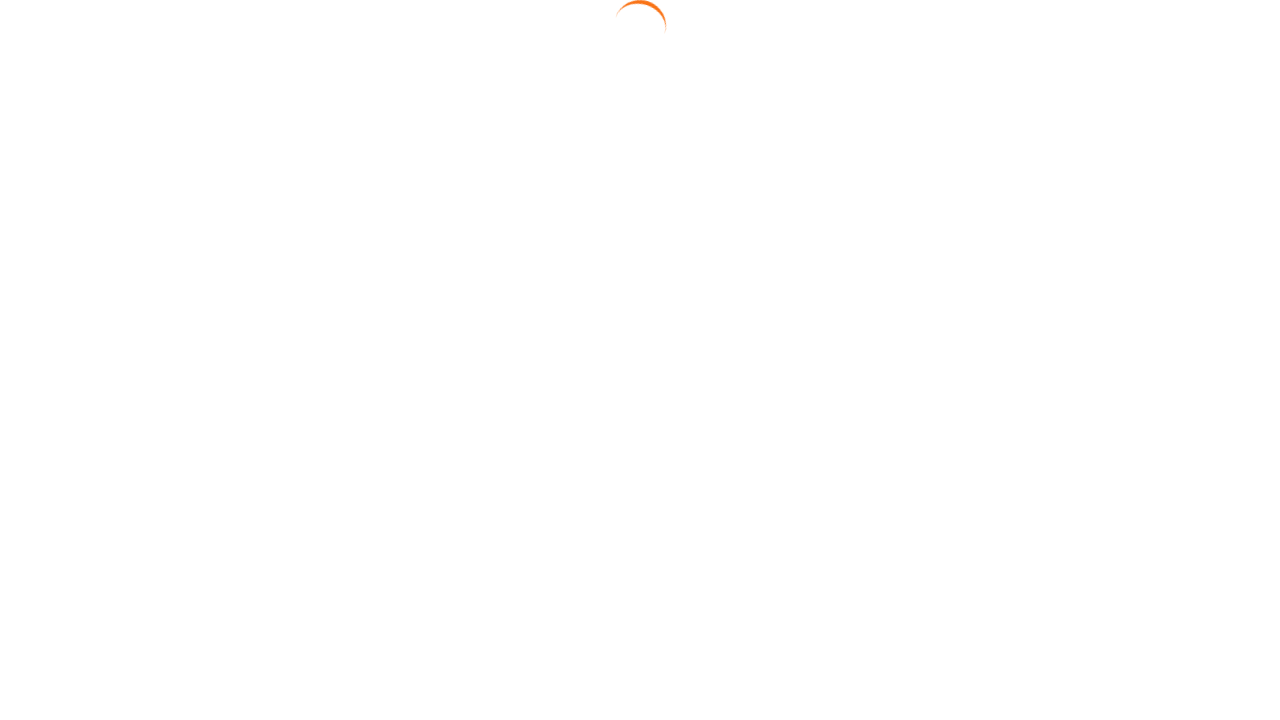

Navigated to Javascript prompt section at (1171, 162) on xpath=//a[contains(@href,'prompt?sublist')]
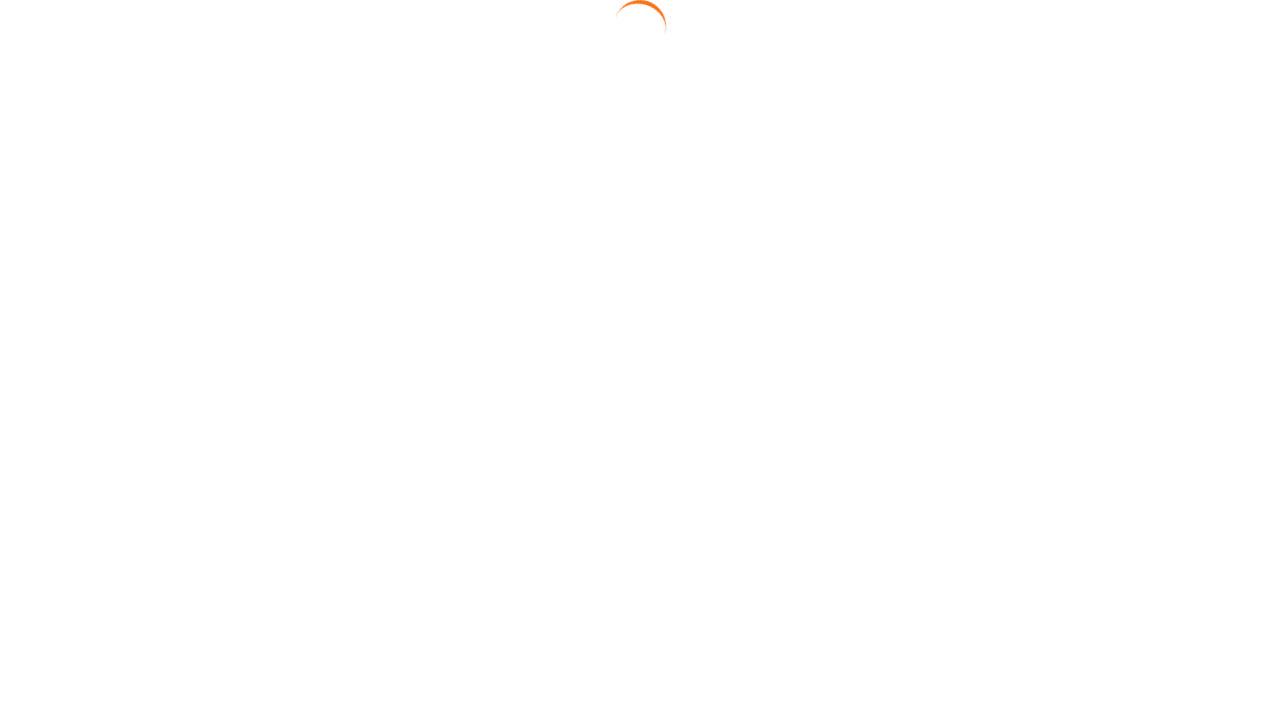

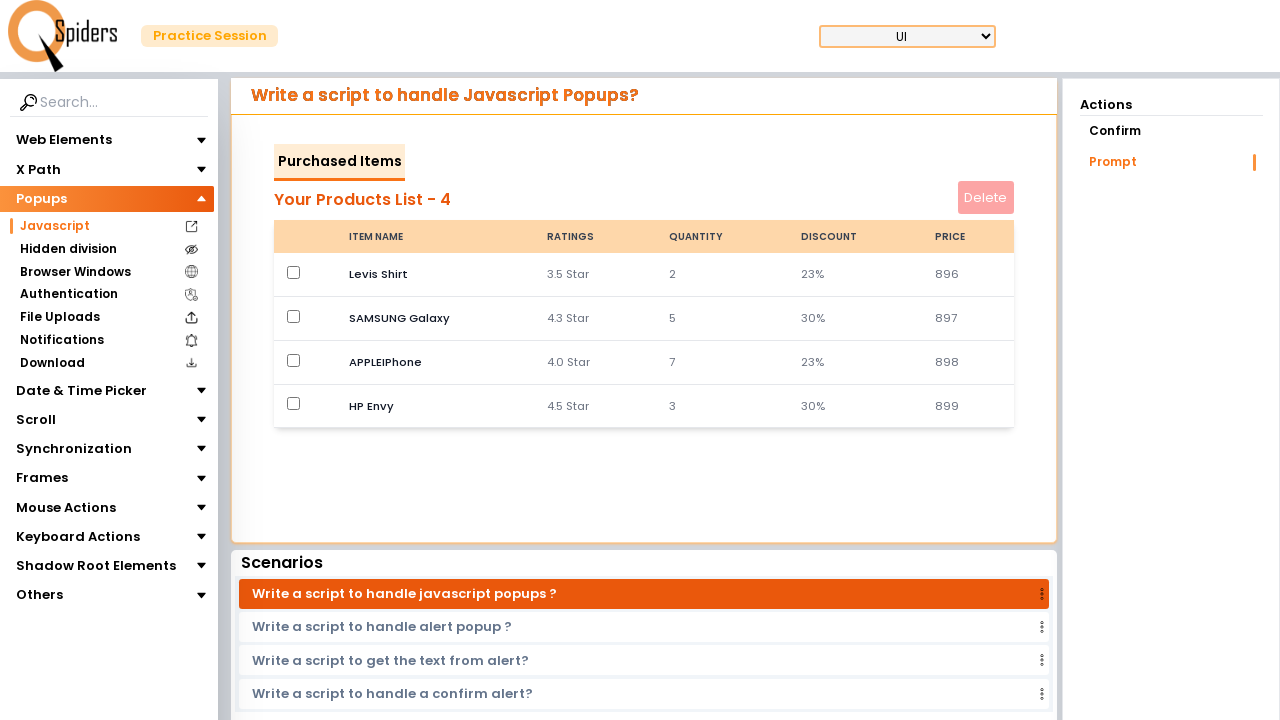